Tests a laminate flooring calculator with smaller room dimensions and different laminate specifications

Starting URL: https://masterskayapola.ru/kalkulyator/laminata.html

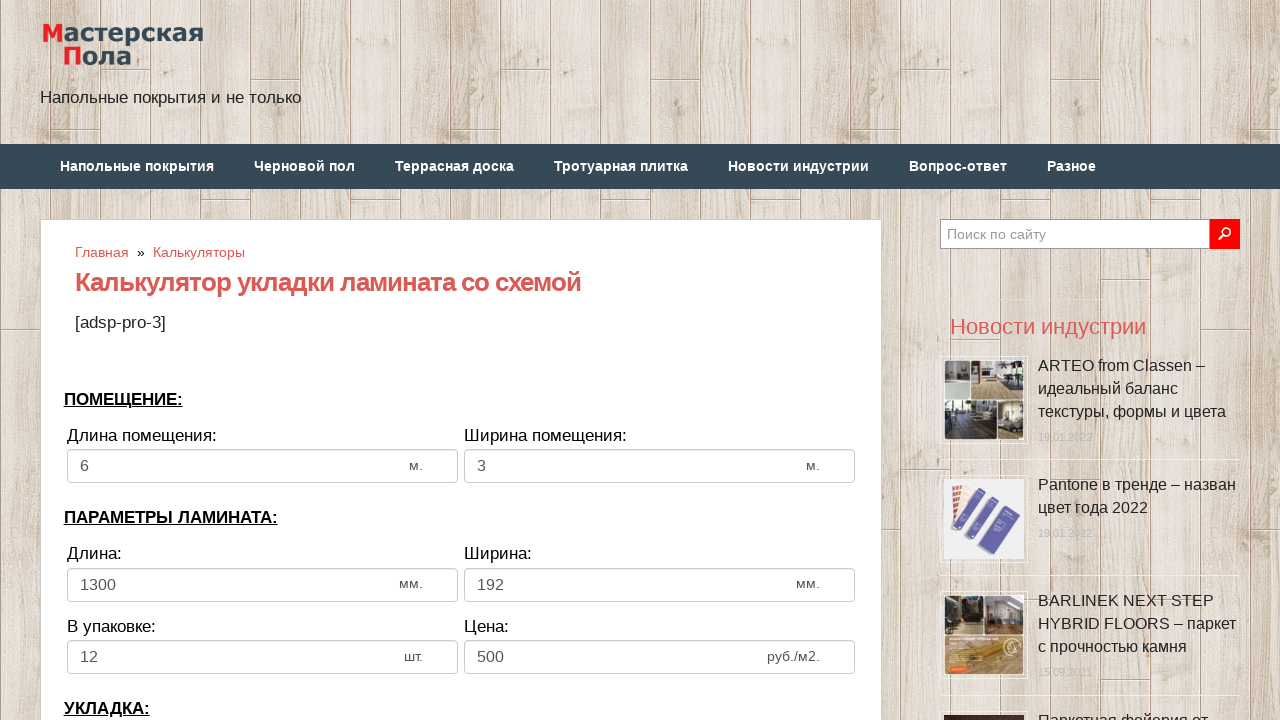

Cleared room width field on input[name='calc_roomwidth']
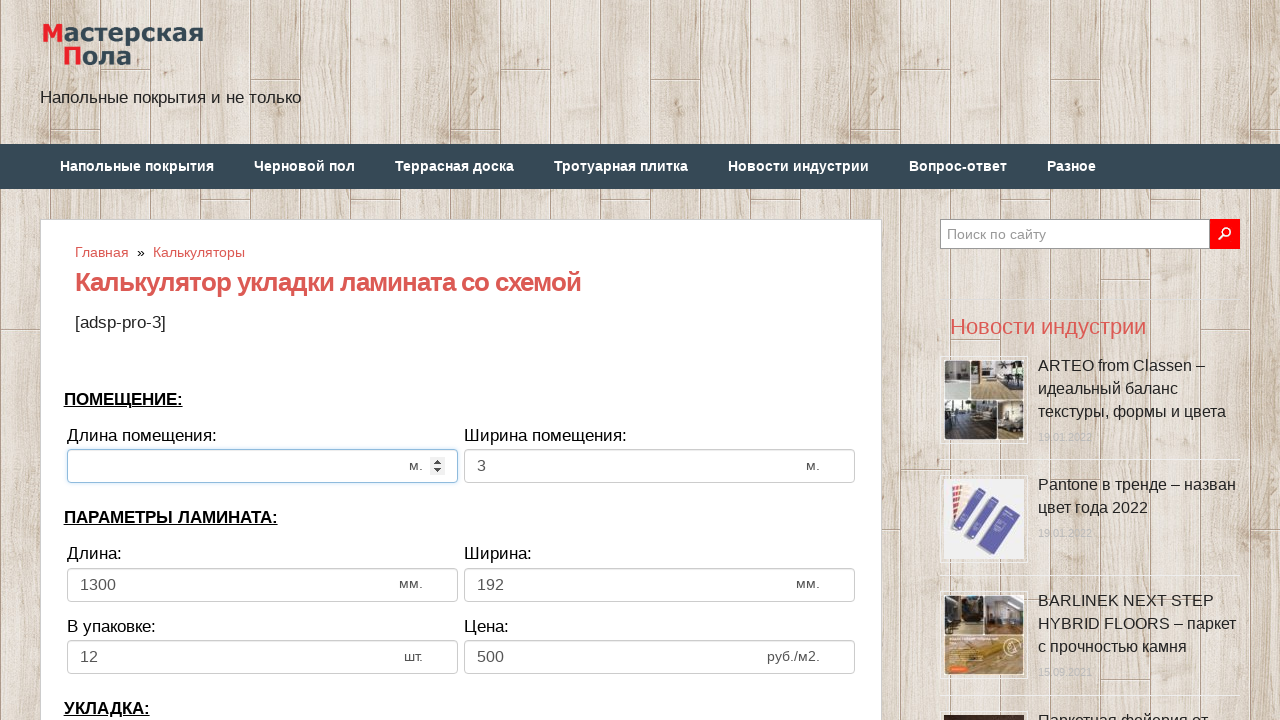

Filled room width with 1 meter on input[name='calc_roomwidth']
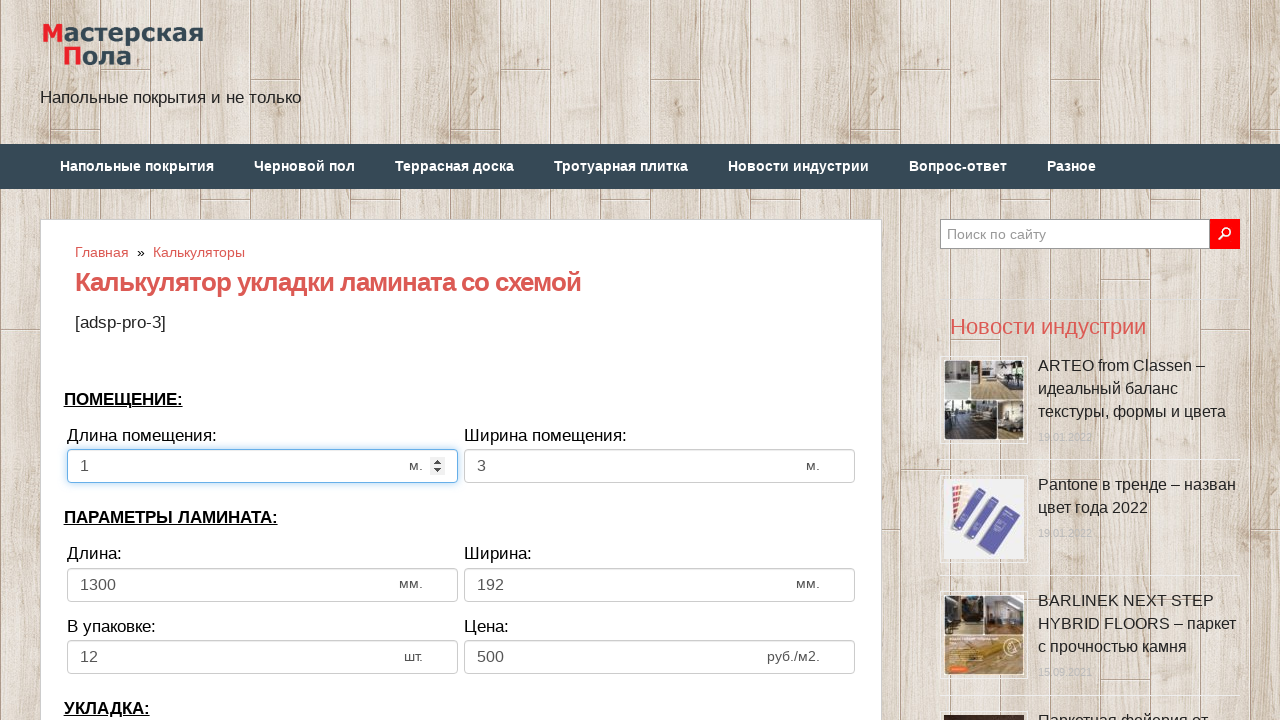

Cleared room height field on input[name='calc_roomheight']
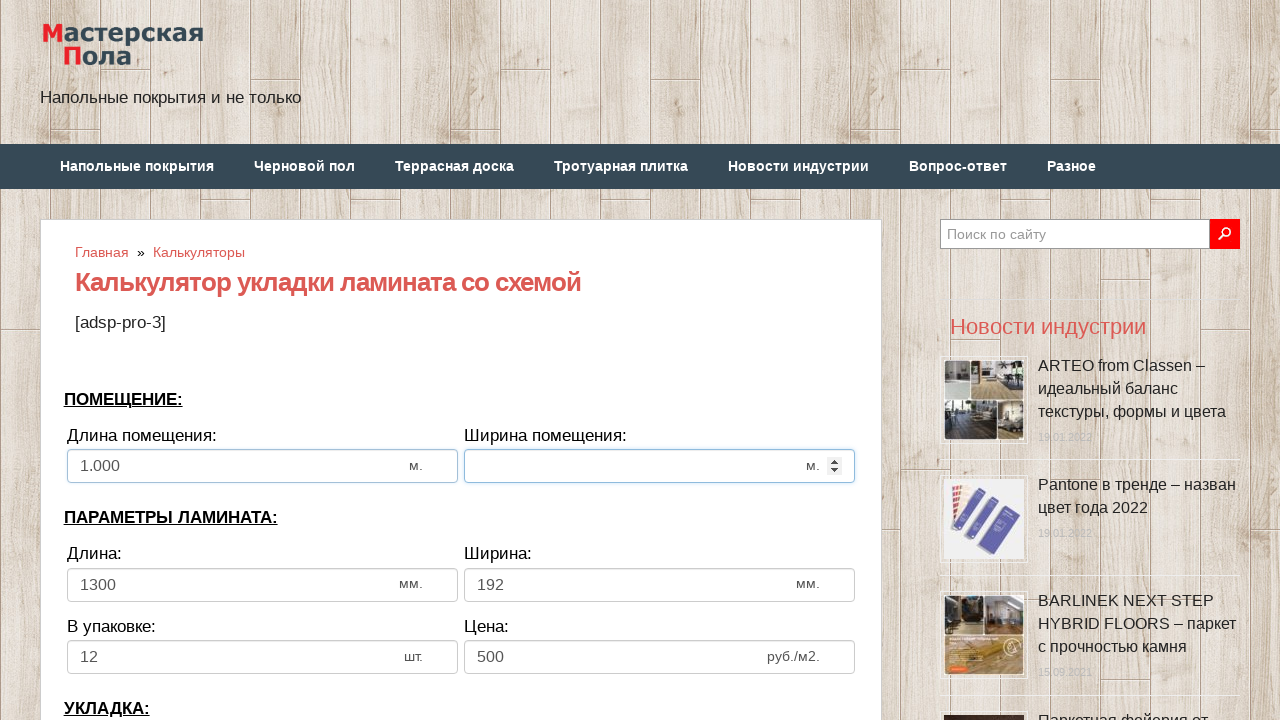

Filled room height with 2 meters on input[name='calc_roomheight']
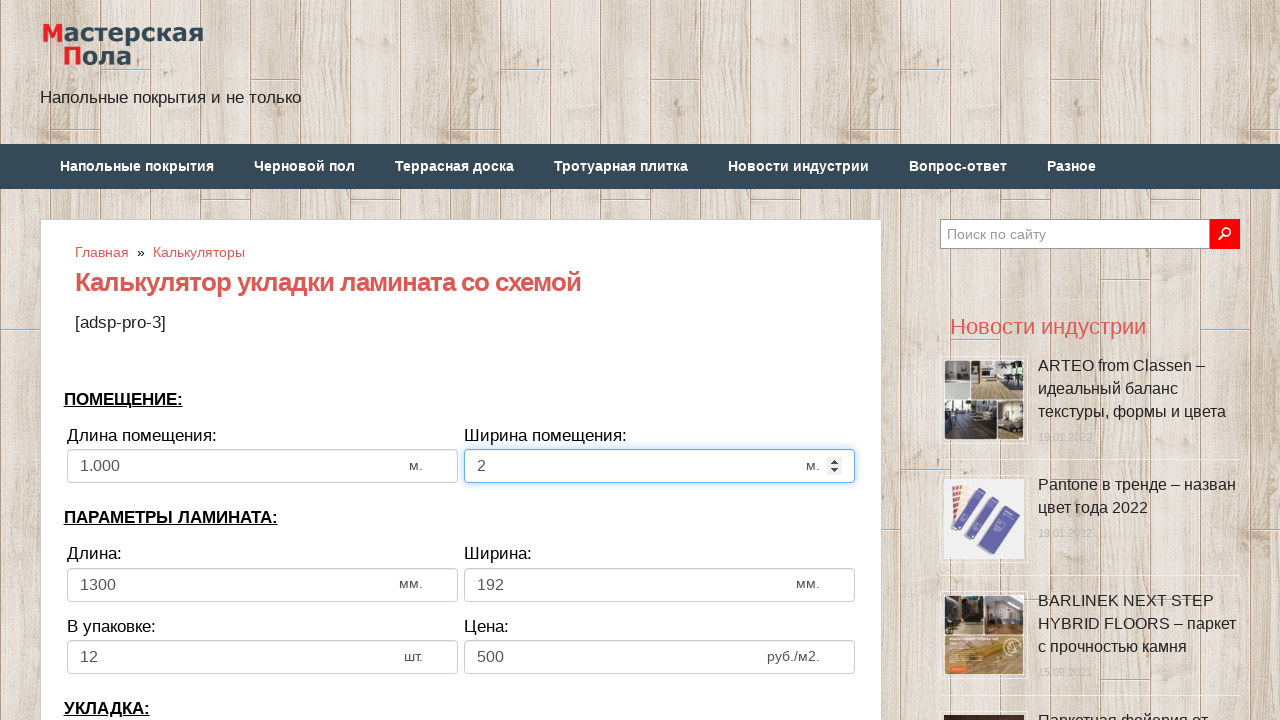

Cleared laminate width field on input[name='calc_lamwidth']
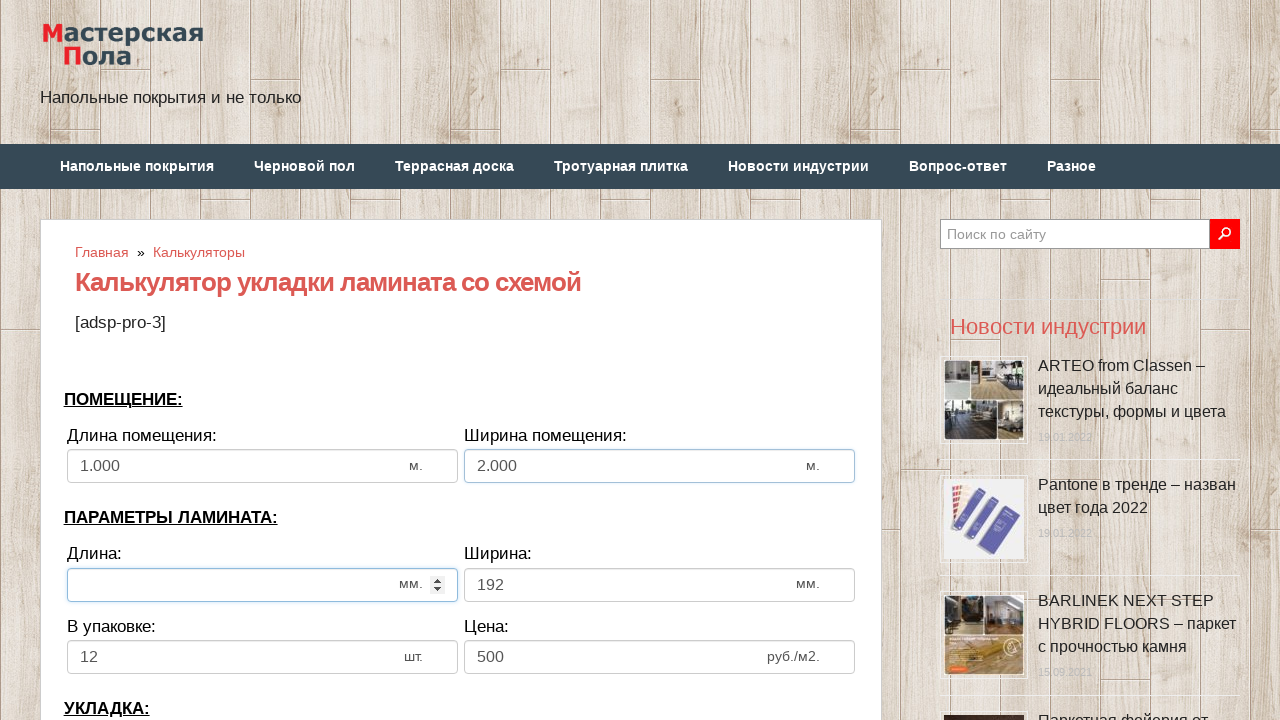

Filled laminate width with 1000 mm on input[name='calc_lamwidth']
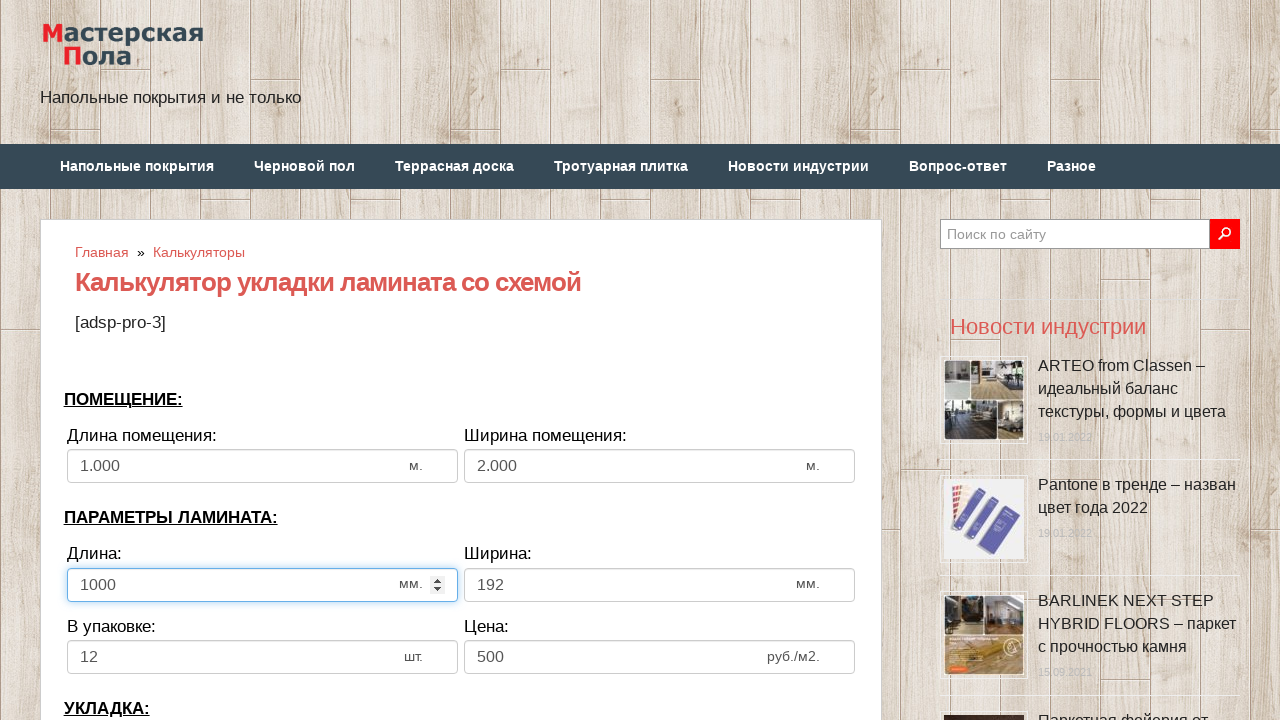

Cleared laminate height field on input[name='calc_lamheight']
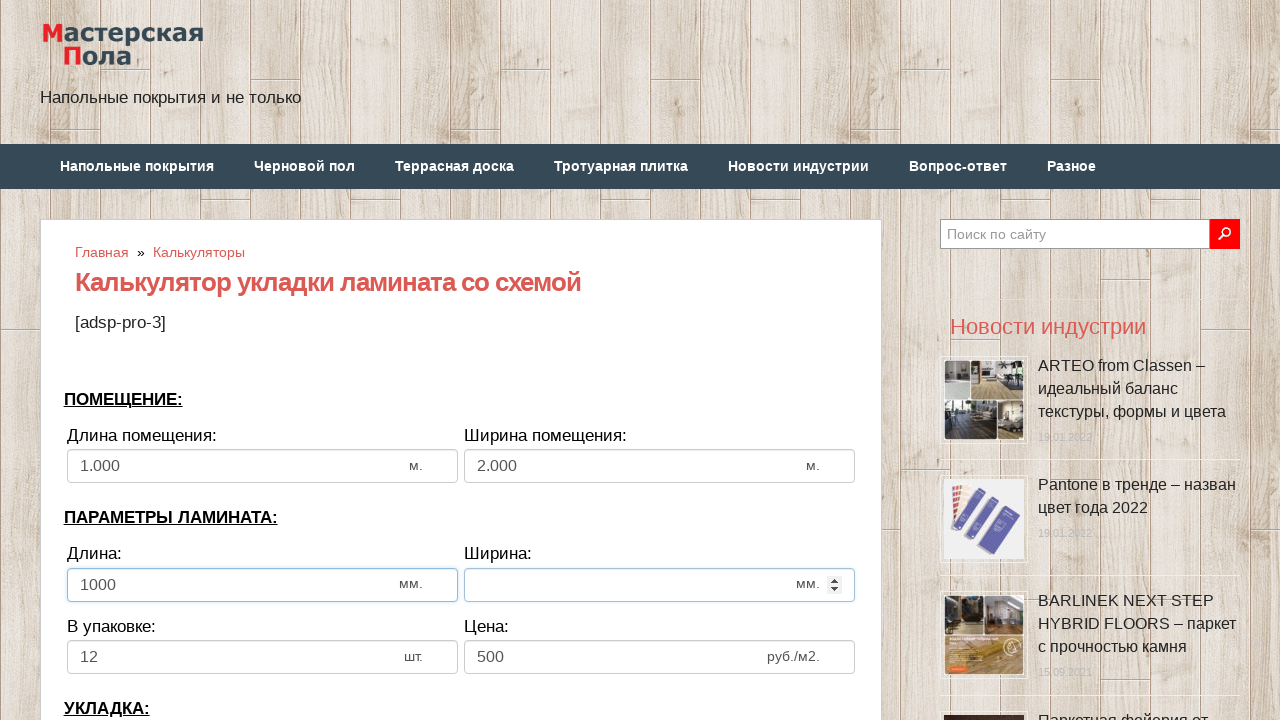

Filled laminate height with 100 mm on input[name='calc_lamheight']
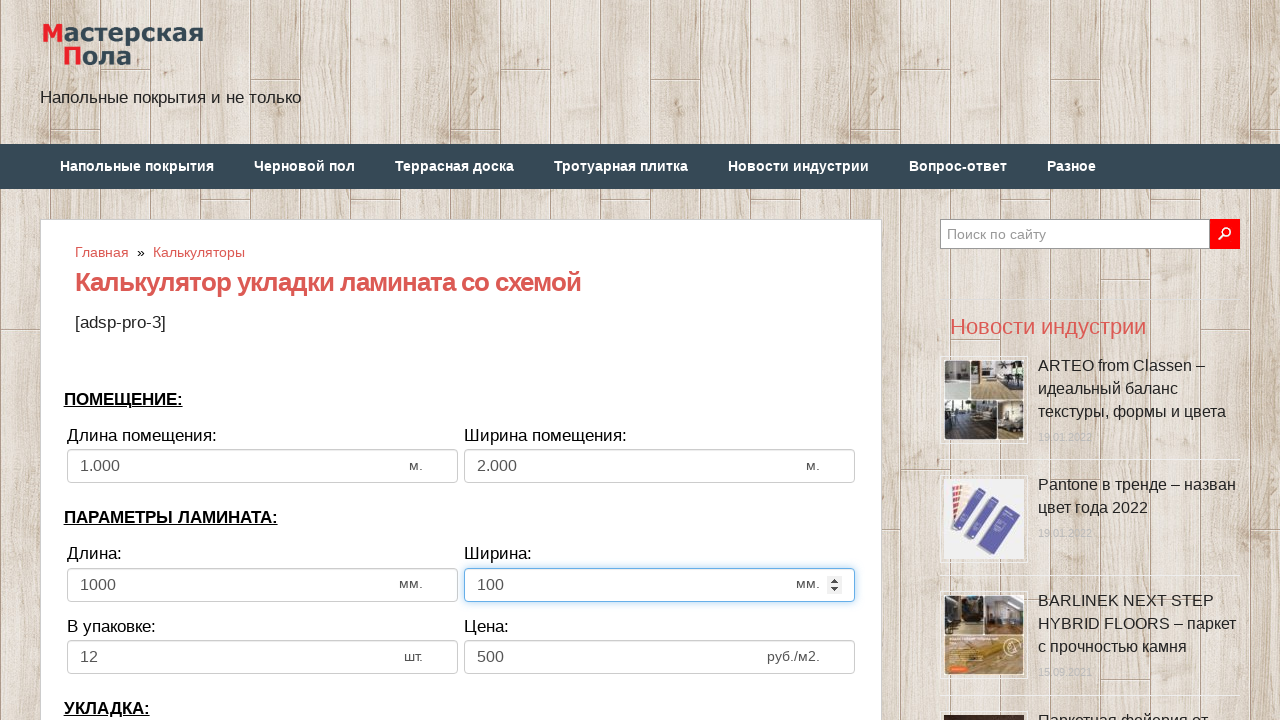

Cleared panels in pack field on input[name='calc_inpack']
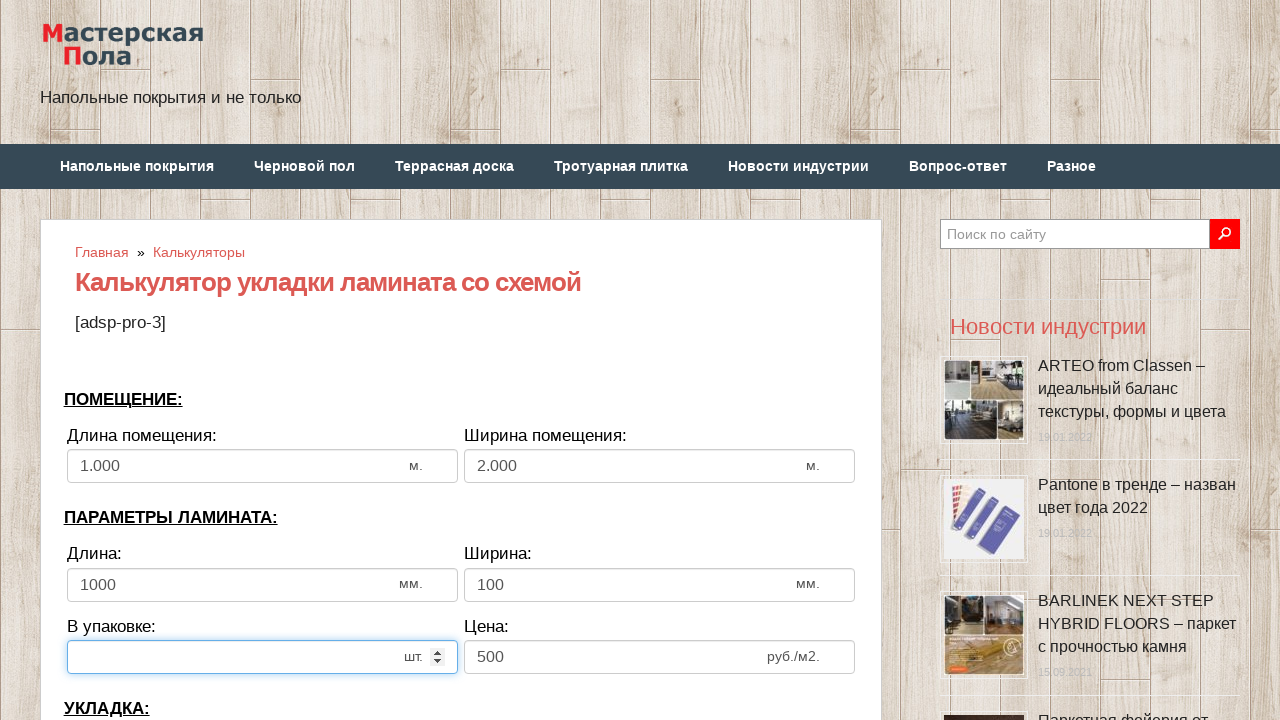

Filled panels in pack with 7 on input[name='calc_inpack']
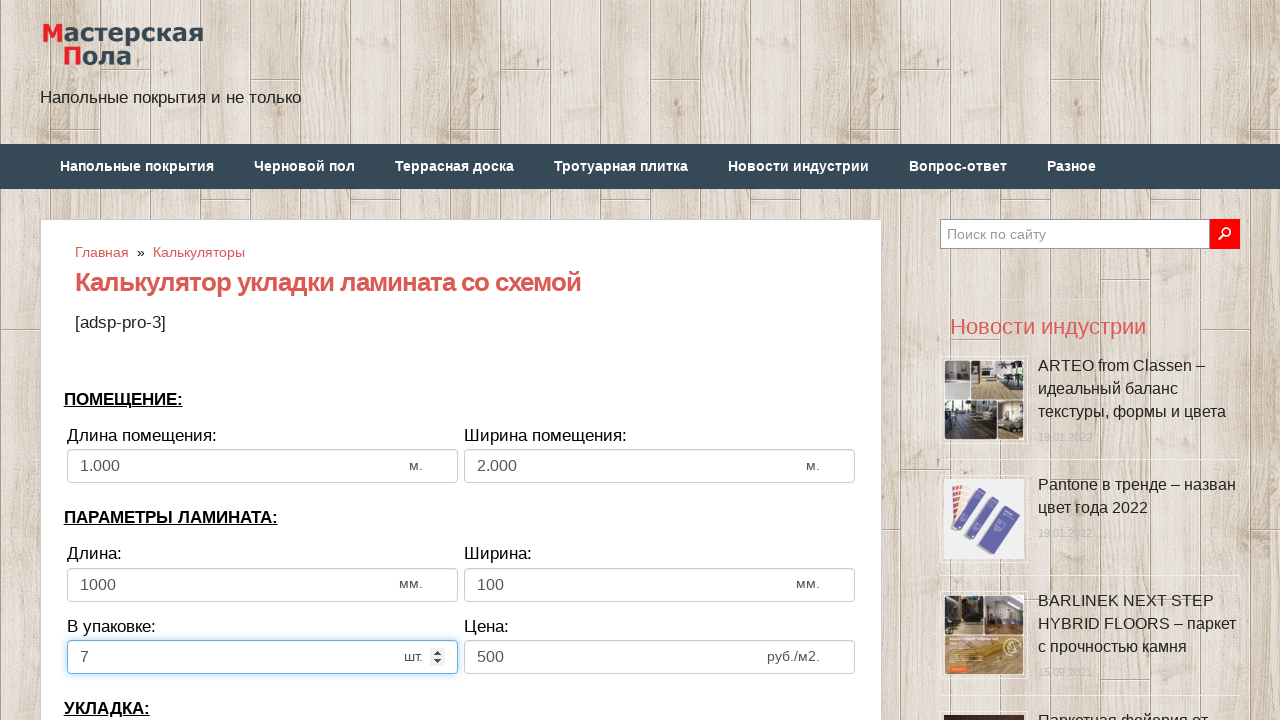

Cleared price field on input[name='calc_price']
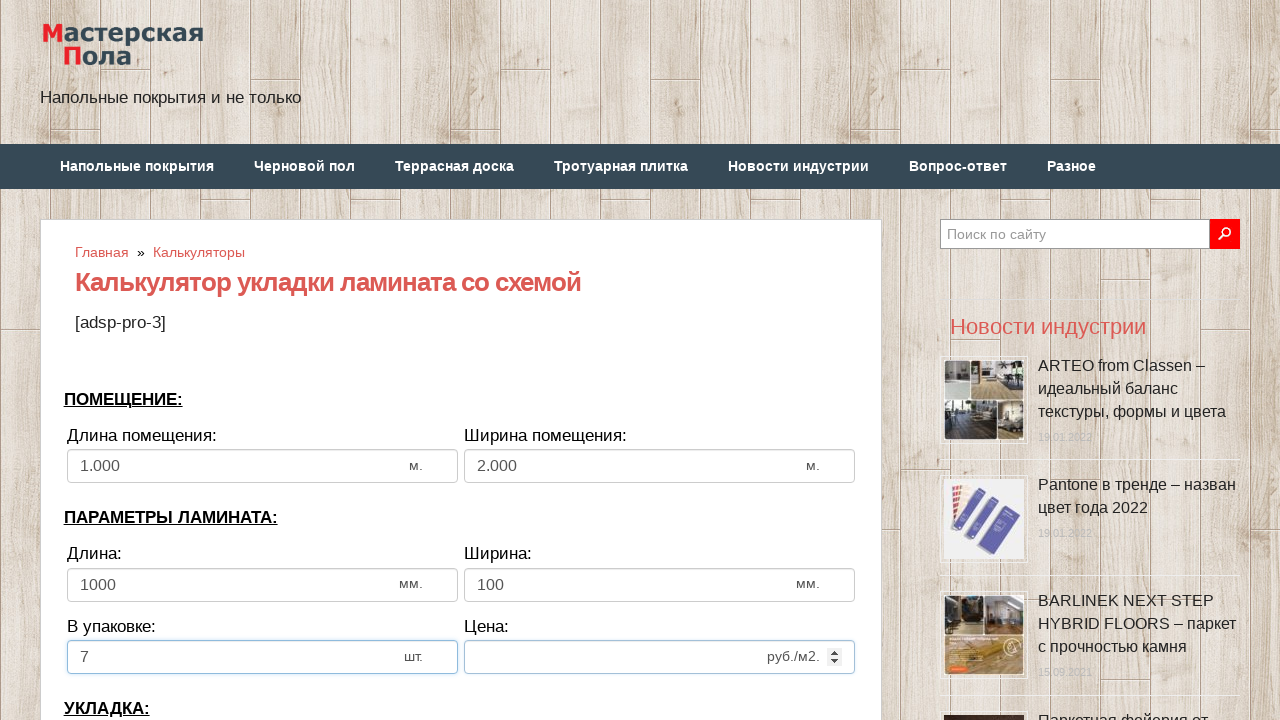

Filled price with 20000 on input[name='calc_price']
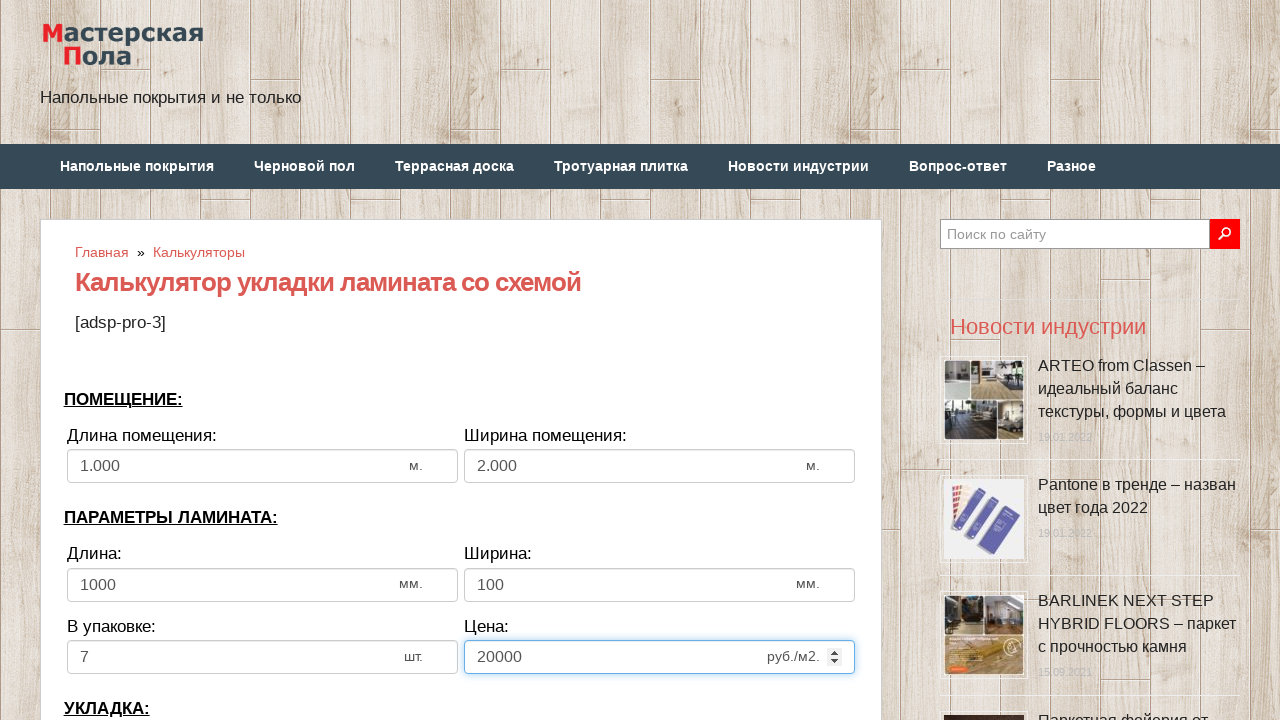

Cleared bias/offset field on input[name='calc_bias']
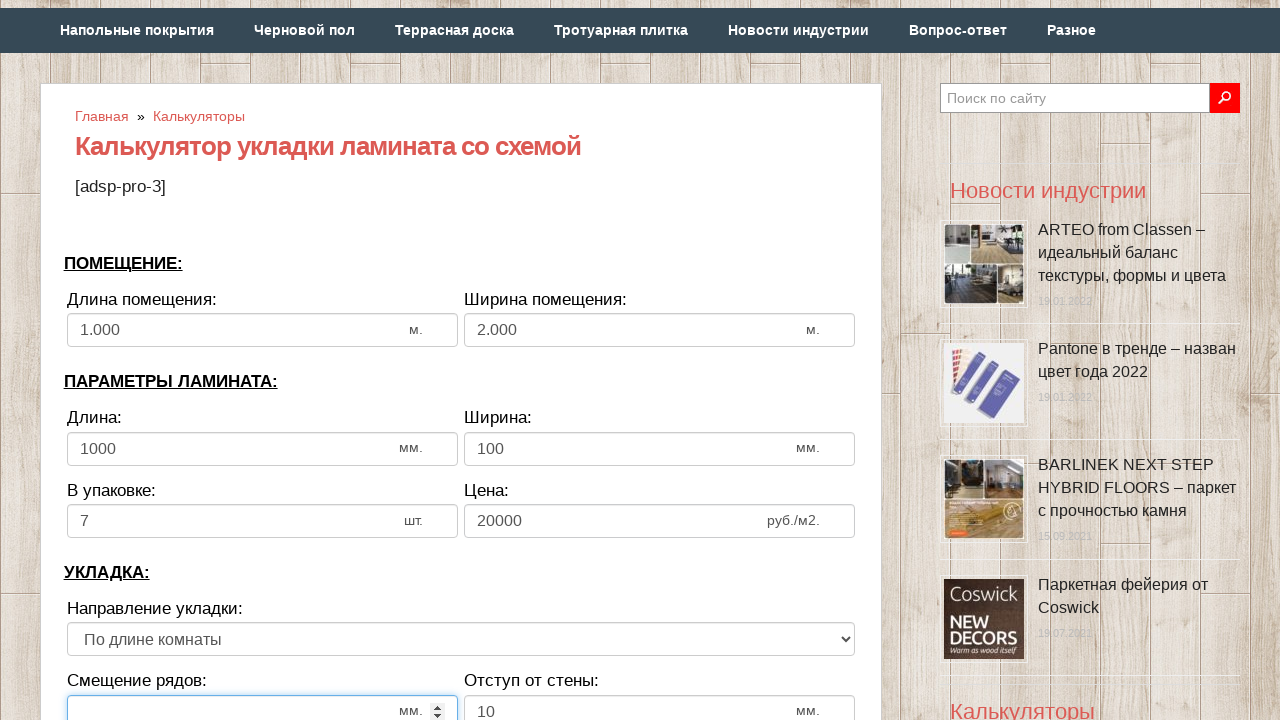

Filled bias/offset with 500 mm on input[name='calc_bias']
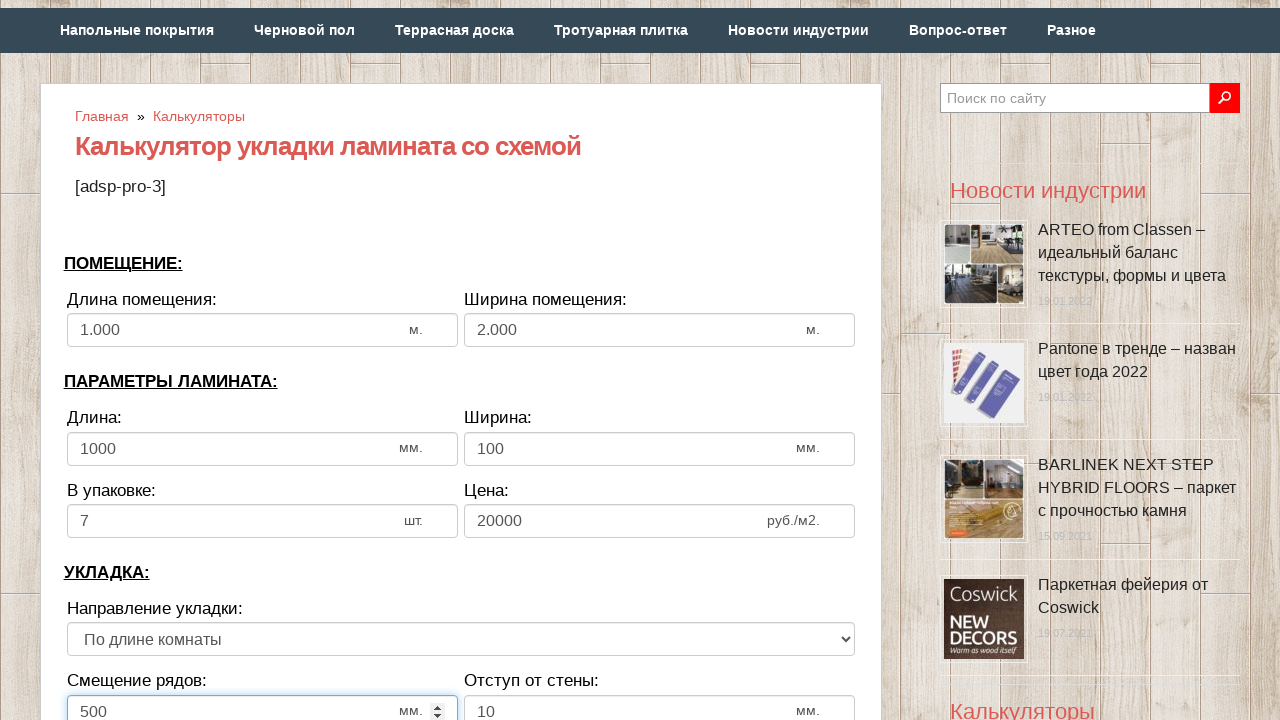

Cleared wall distance field on input[name='calc_walldist']
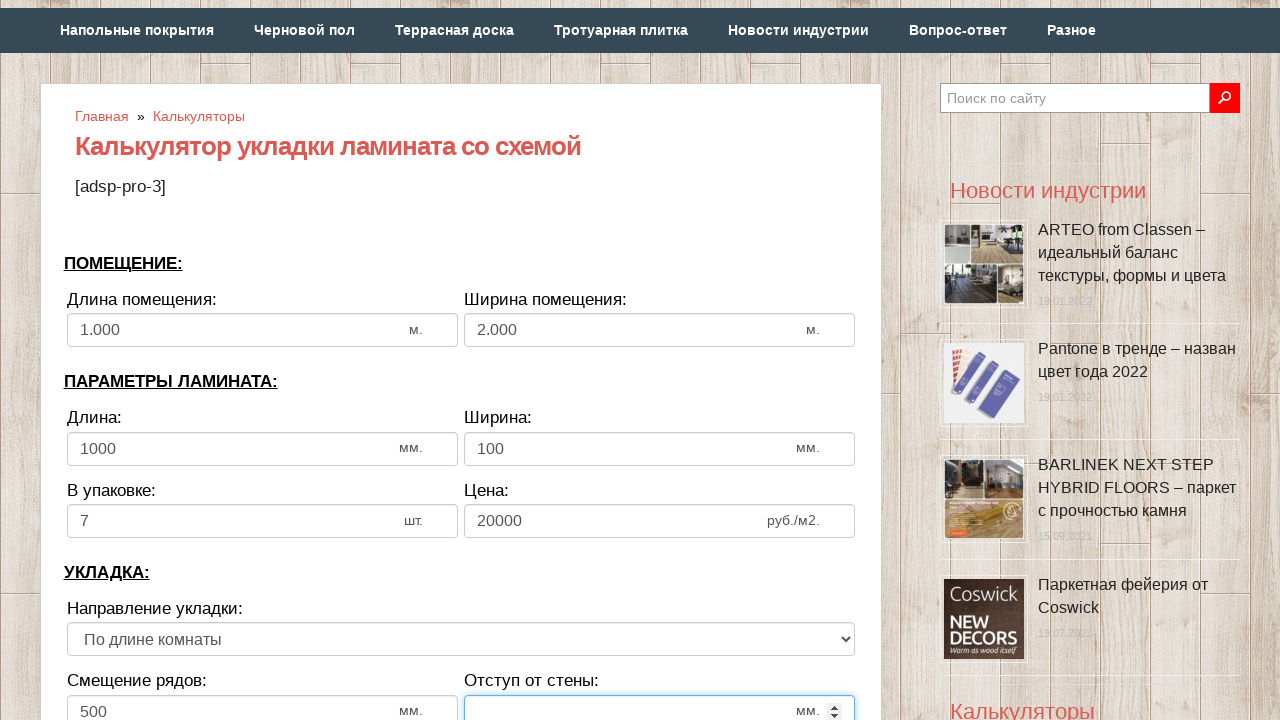

Filled wall distance with 10 mm on input[name='calc_walldist']
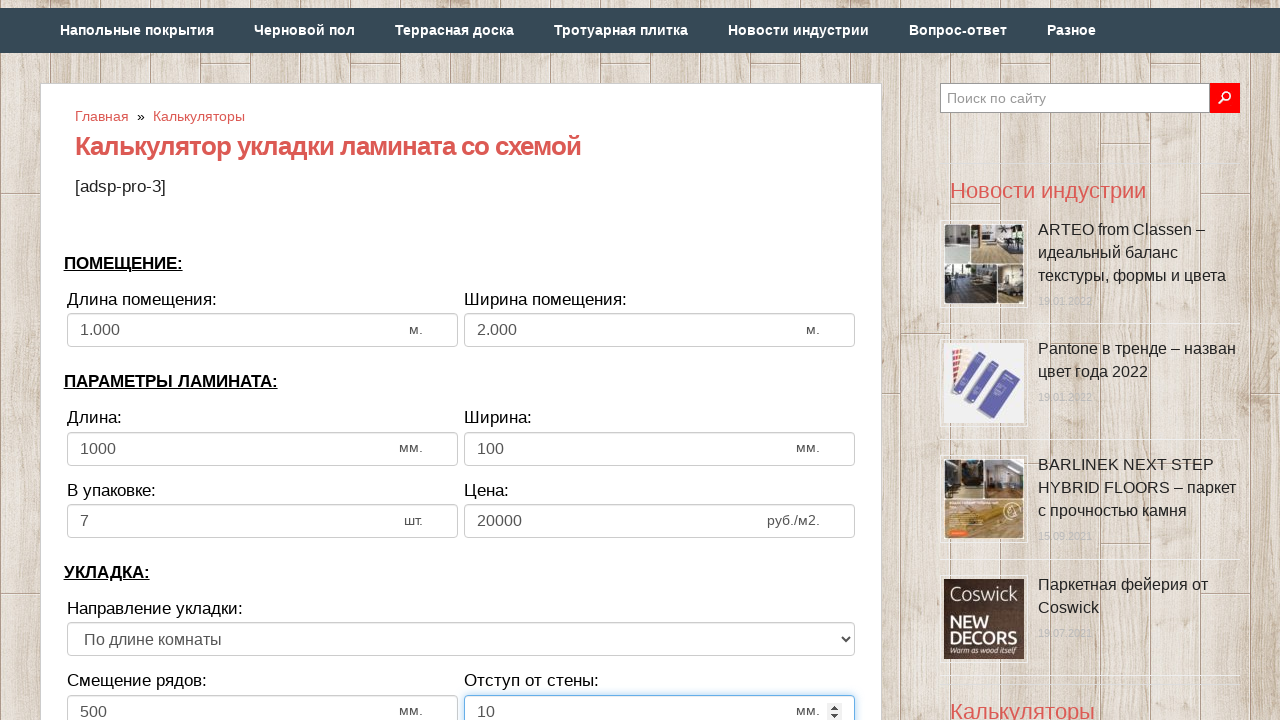

Selected laminate direction (second option) on select[name='calc_direct']
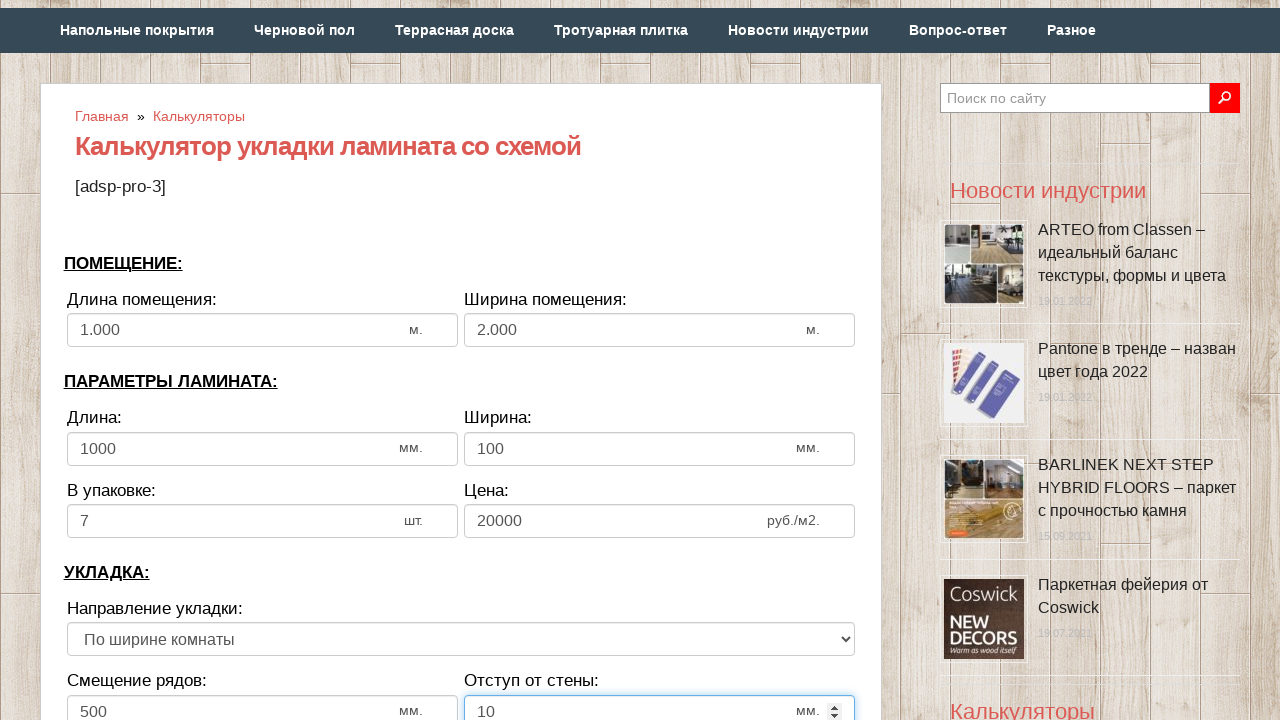

Clicked calculate button at (461, 361) on (//input[@type='button'])[1]
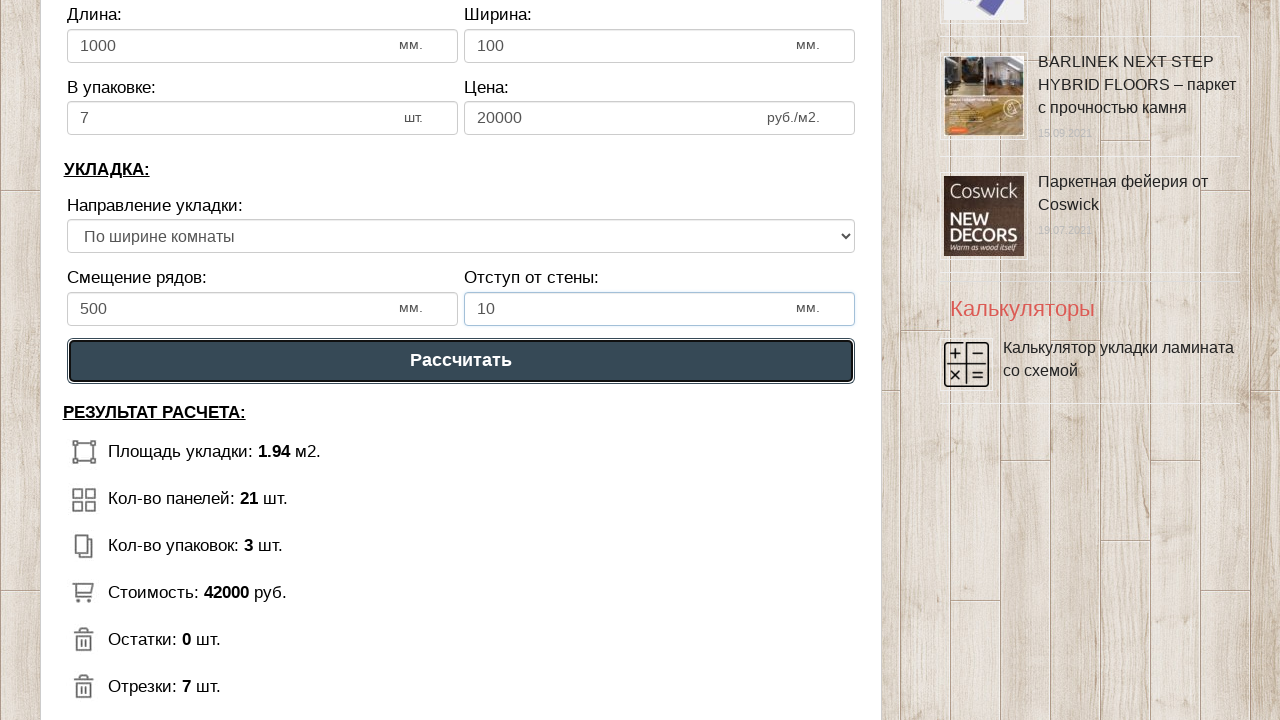

Laminate calculator results loaded successfully
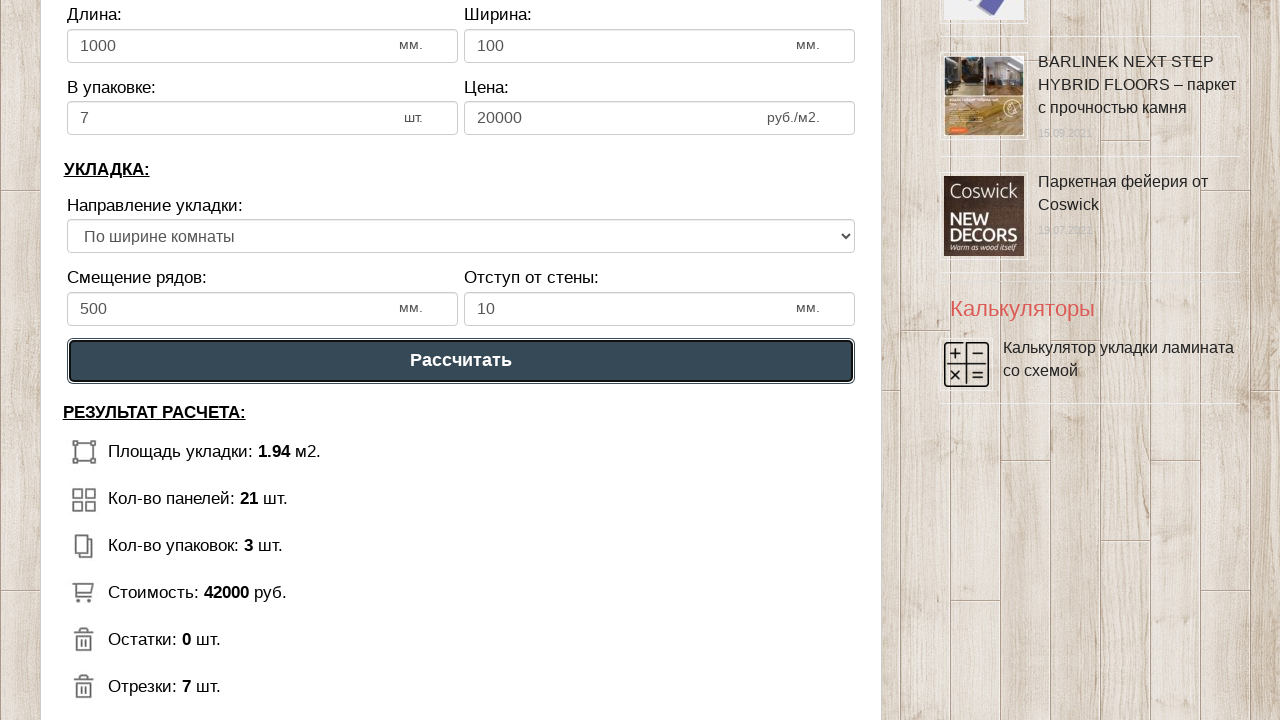

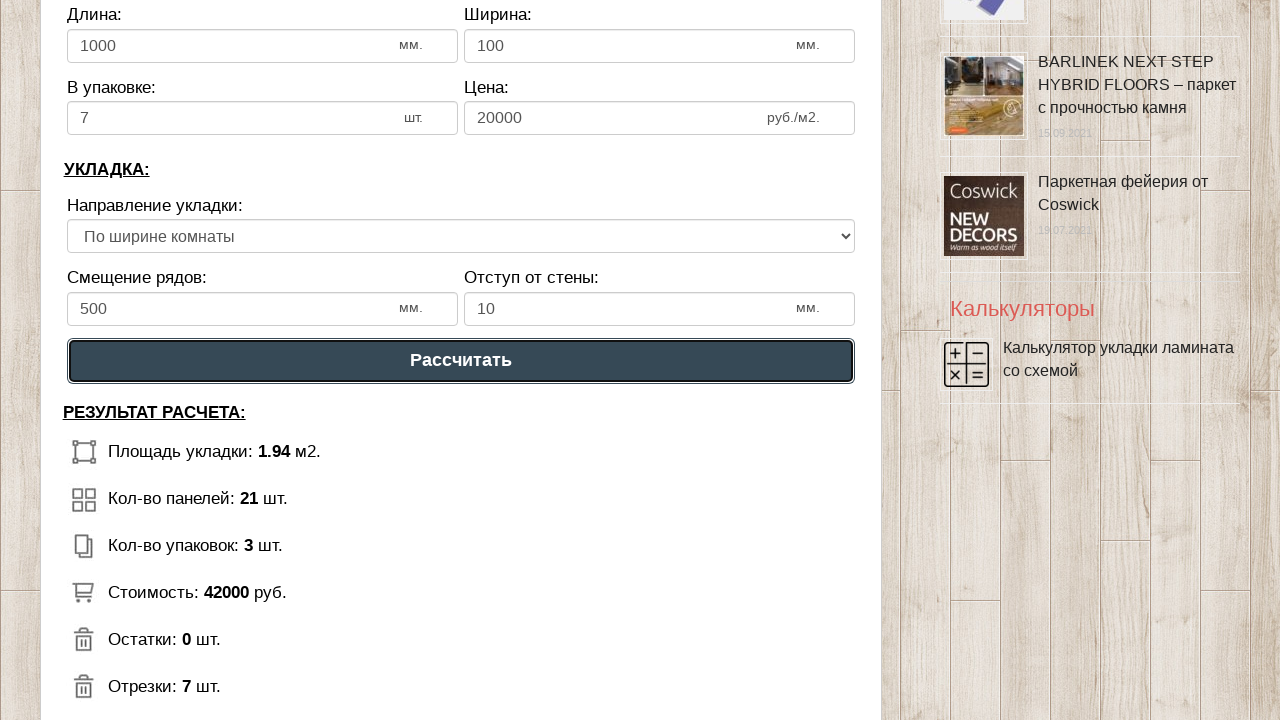